Tests JavaScript confirm dialog by clicking a button, dismissing the dialog, and verifying that the result message does not contain "successfuly"

Starting URL: https://the-internet.herokuapp.com/javascript_alerts

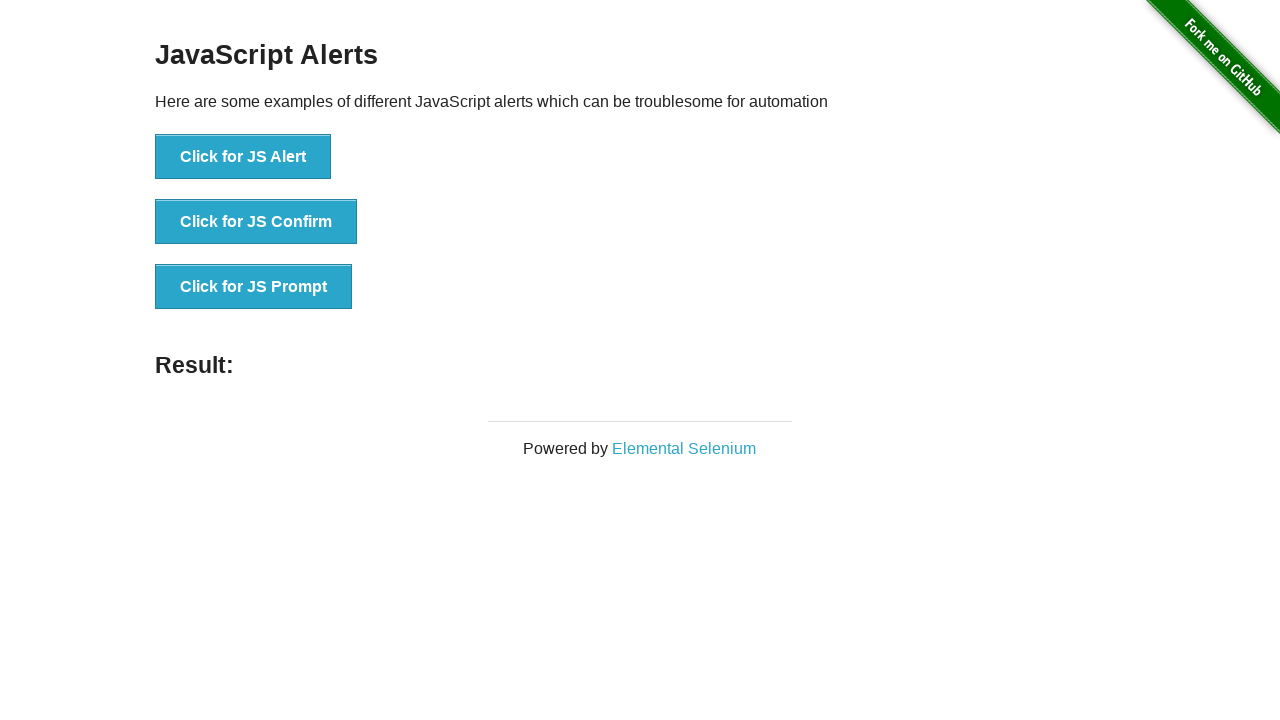

Clicked 'Click for JS Confirm' button to trigger JavaScript confirm dialog at (256, 222) on xpath=//button[text()='Click for JS Confirm']
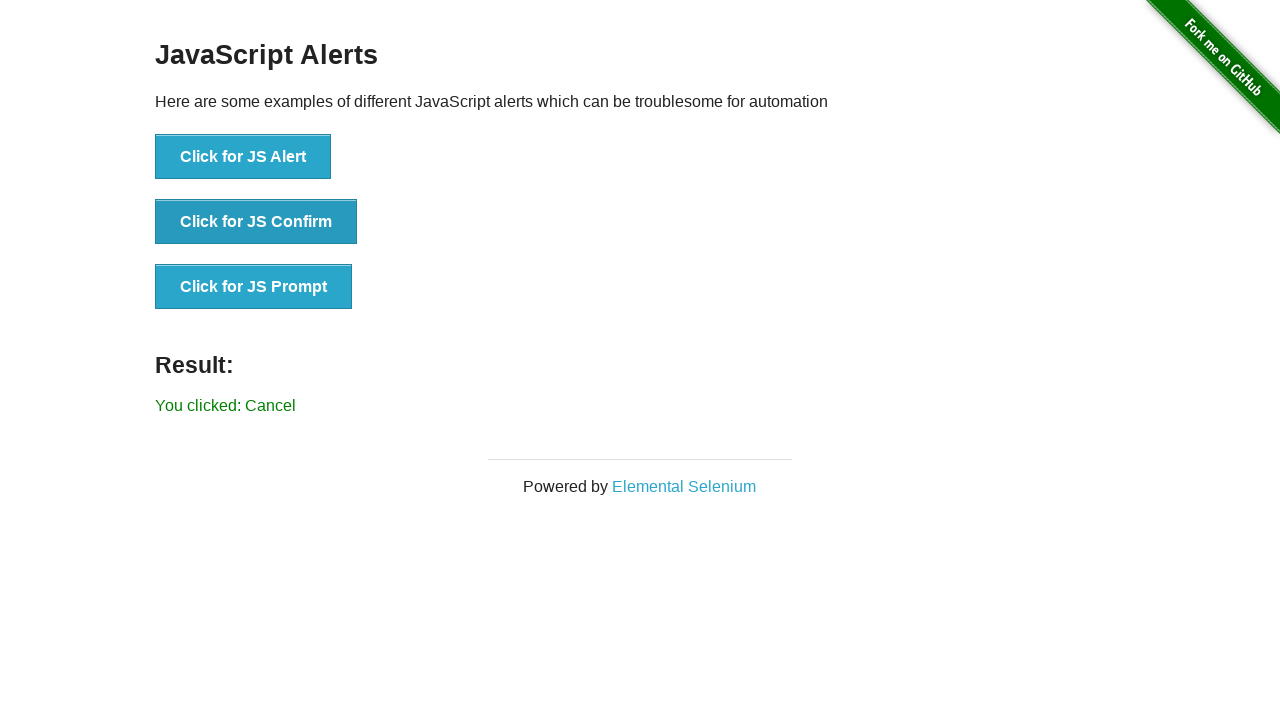

Set up dialog handler to dismiss confirm dialog
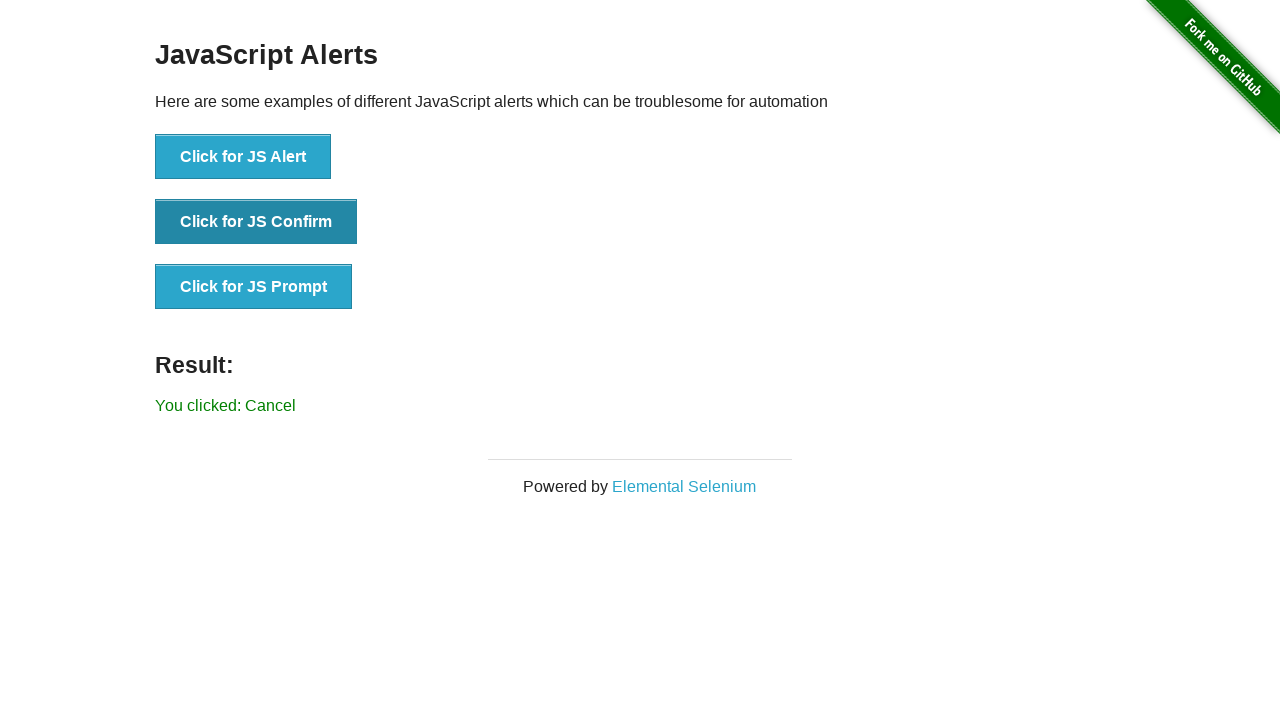

Clicked 'Click for JS Confirm' button again to trigger and dismiss the confirm dialog at (256, 222) on xpath=//button[text()='Click for JS Confirm']
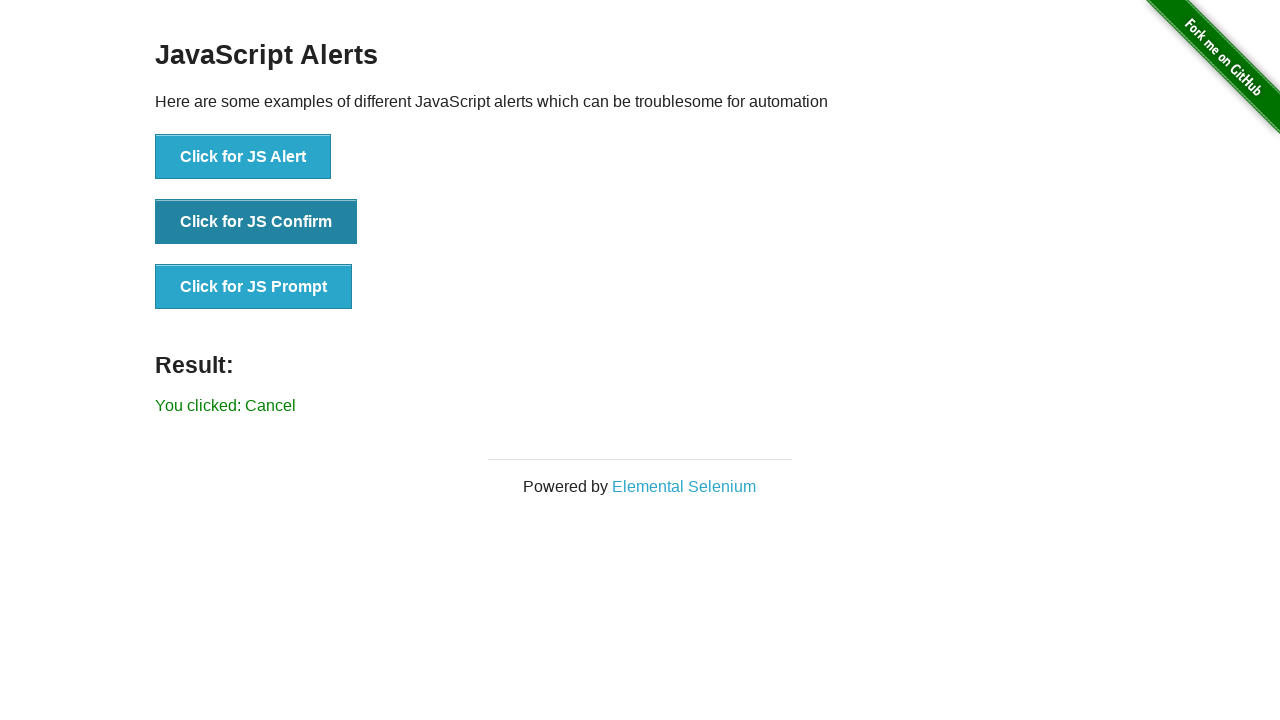

Located result message element
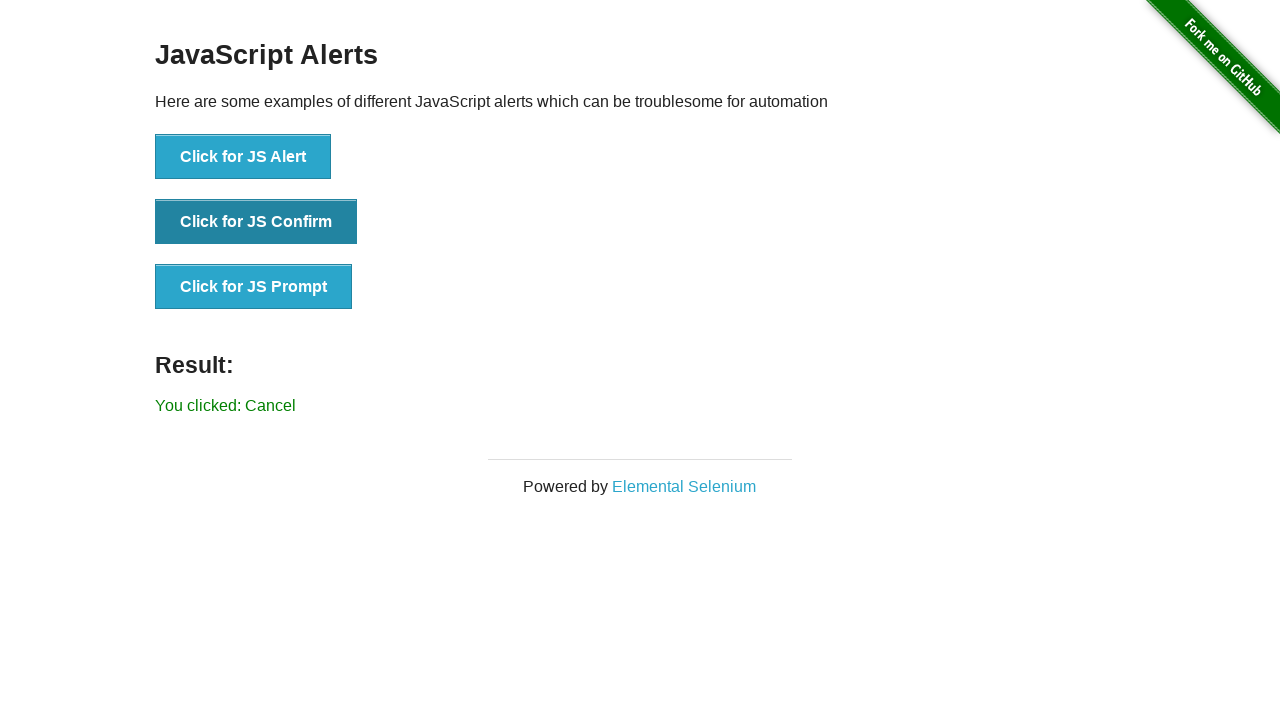

Verified that result message does not contain 'successfuly' after dismissing confirm dialog
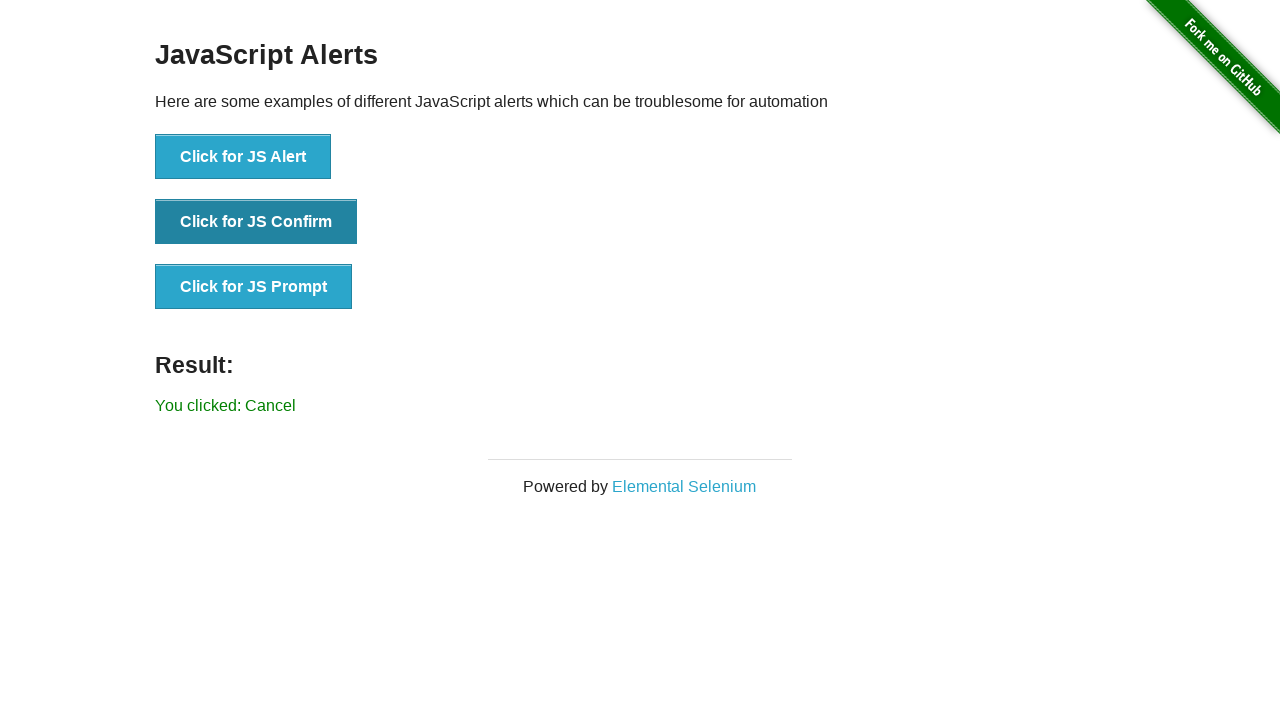

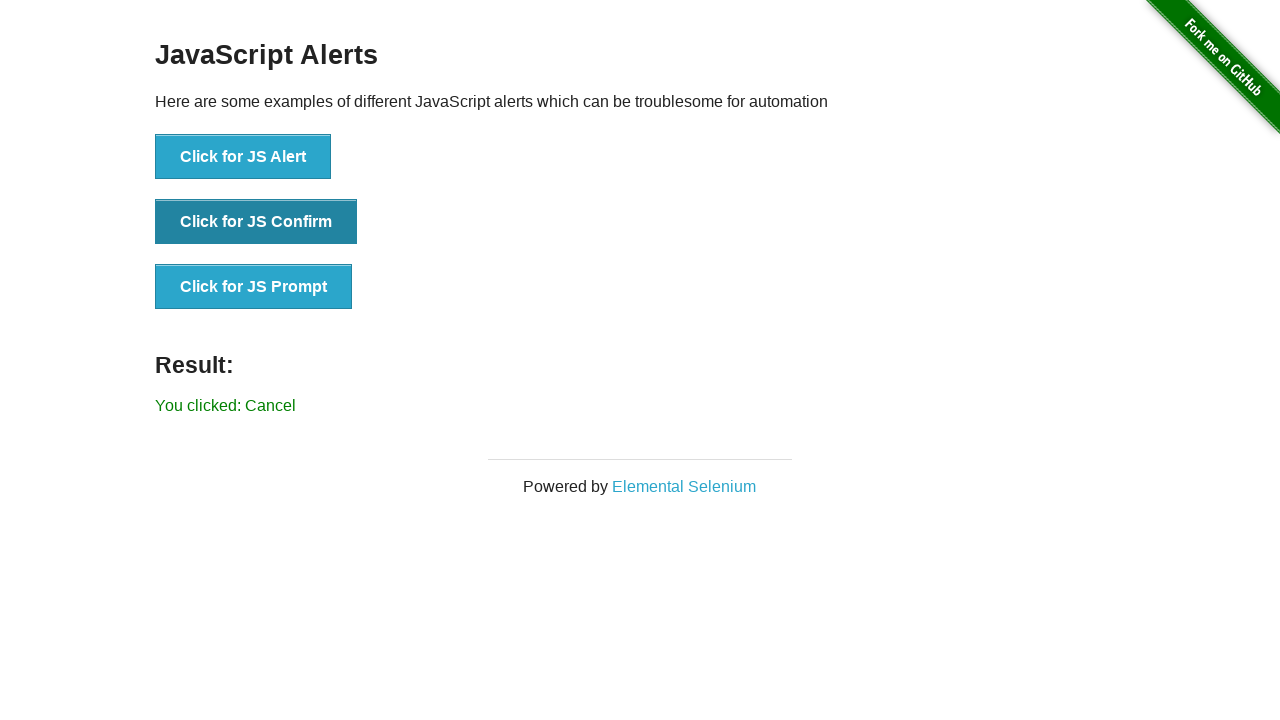